Tests an interactive math problem form by reading a value from the page, calculating the result using a logarithmic formula, filling in the answer, checking required checkboxes/radio buttons, and submitting the form.

Starting URL: http://suninjuly.github.io/math.html

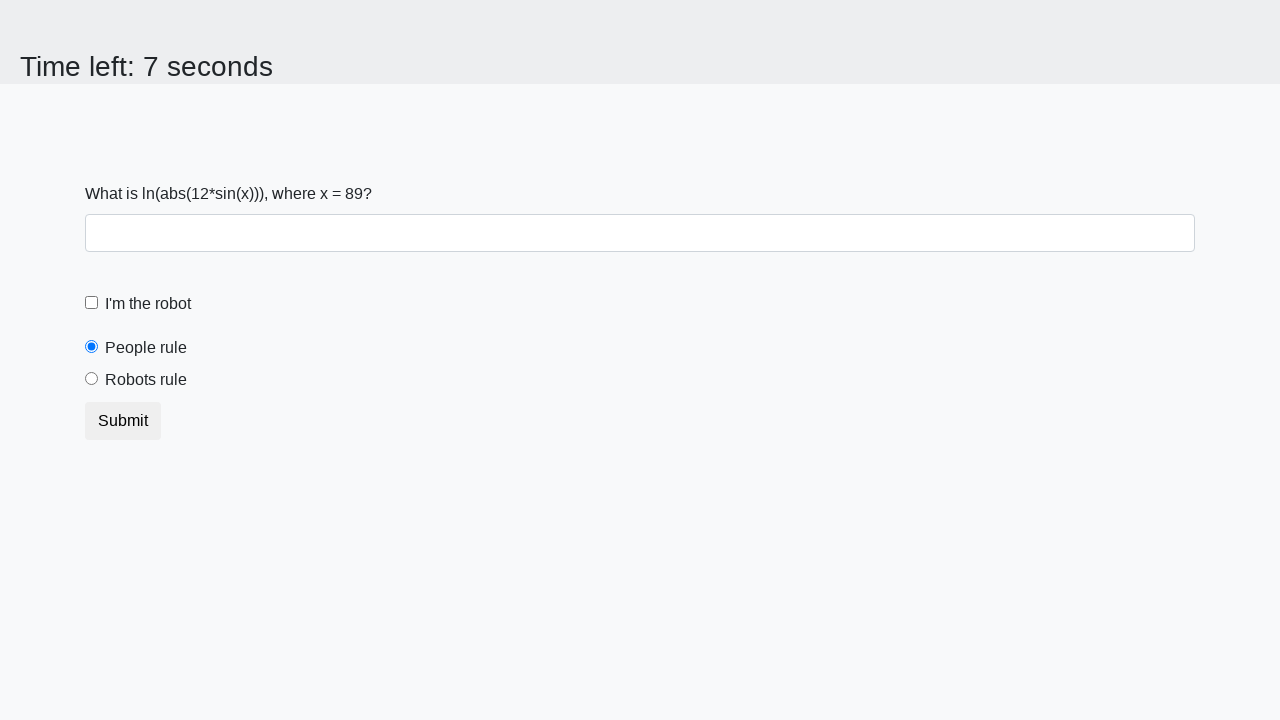

Located and read the input value from #input_value element
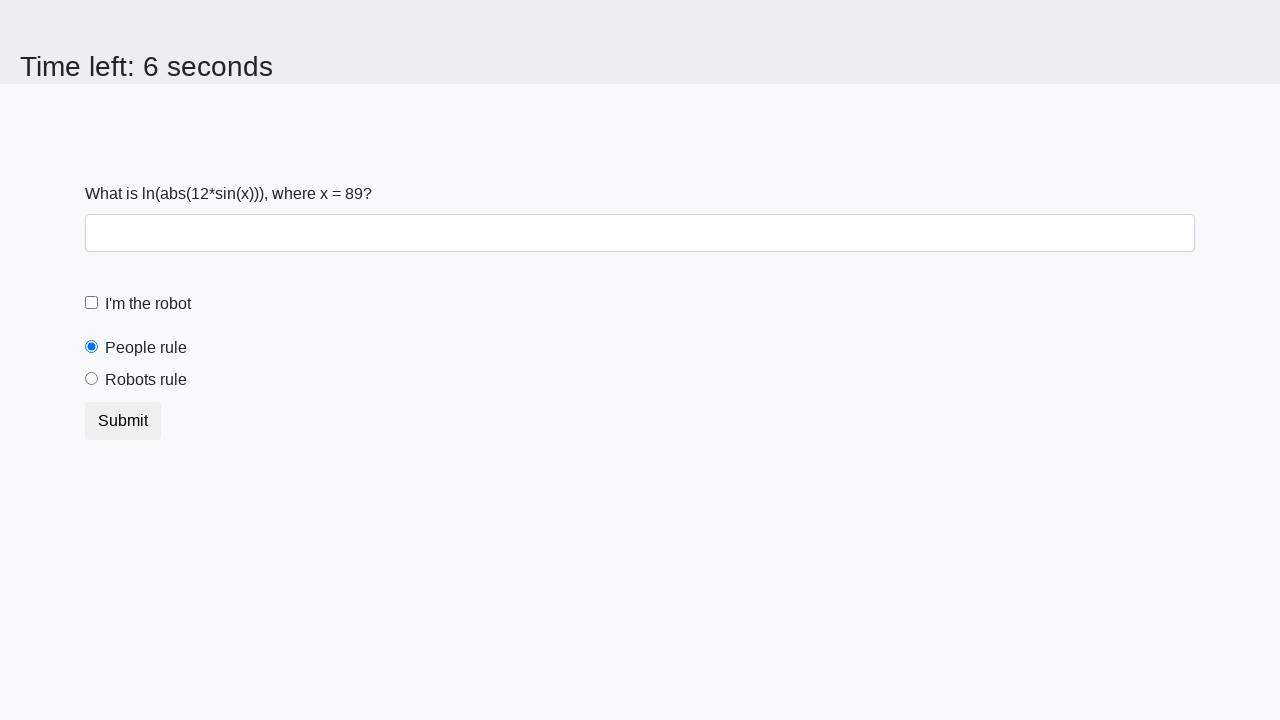

Calculated logarithmic formula result: 2.3341644612300745
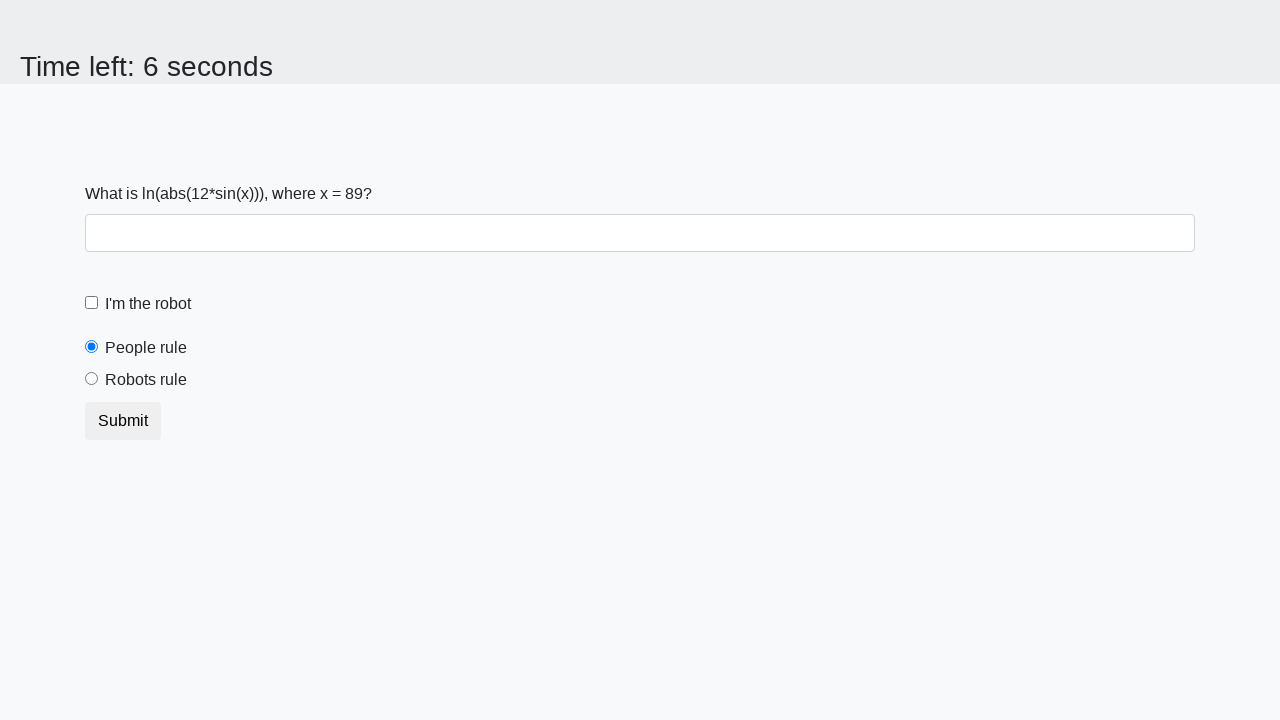

Filled answer field with calculated value: 2.3341644612300745 on #answer
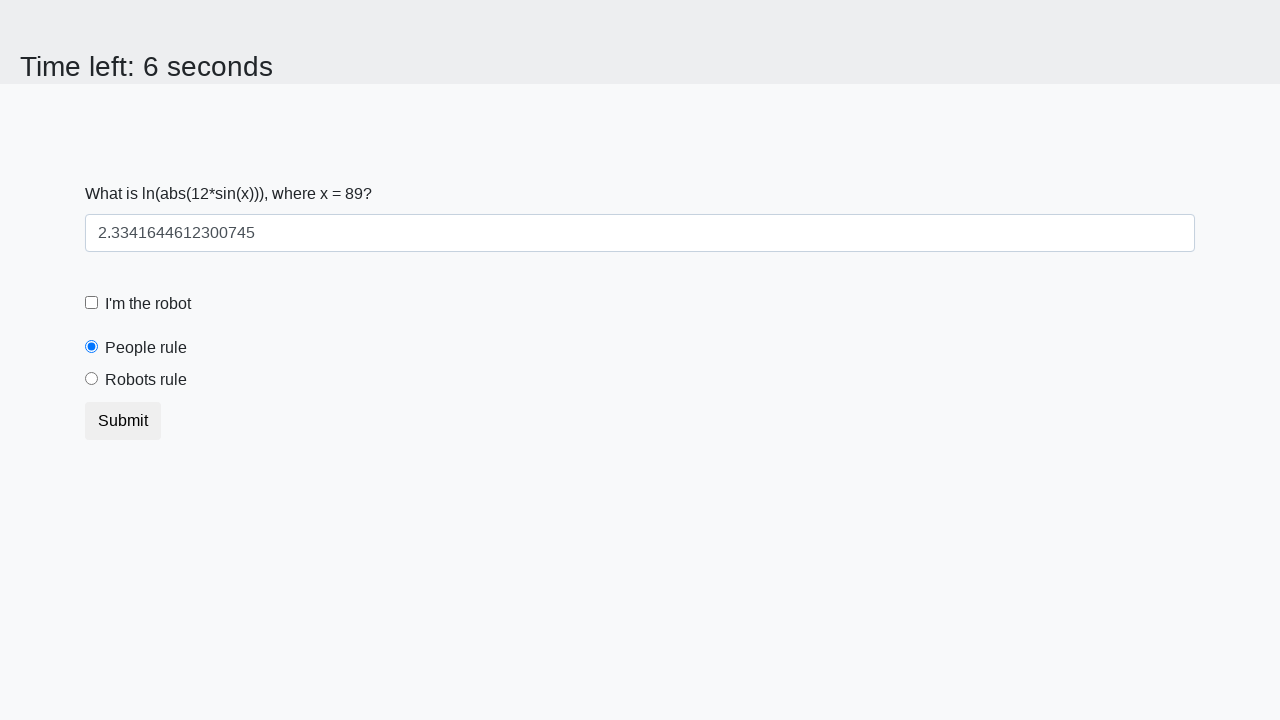

Checked the robot checkbox (#robotCheckbox) at (92, 303) on #robotCheckbox
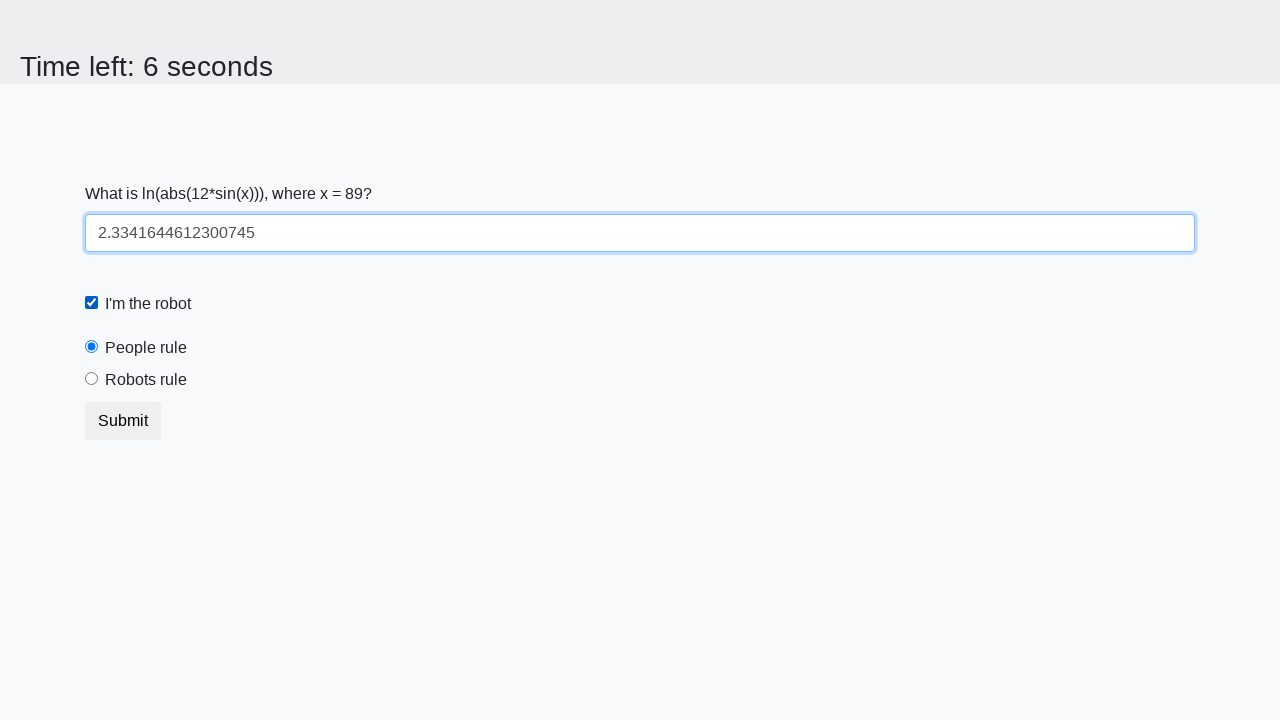

Selected the robots rule radio button (#robotsRule) at (92, 379) on #robotsRule
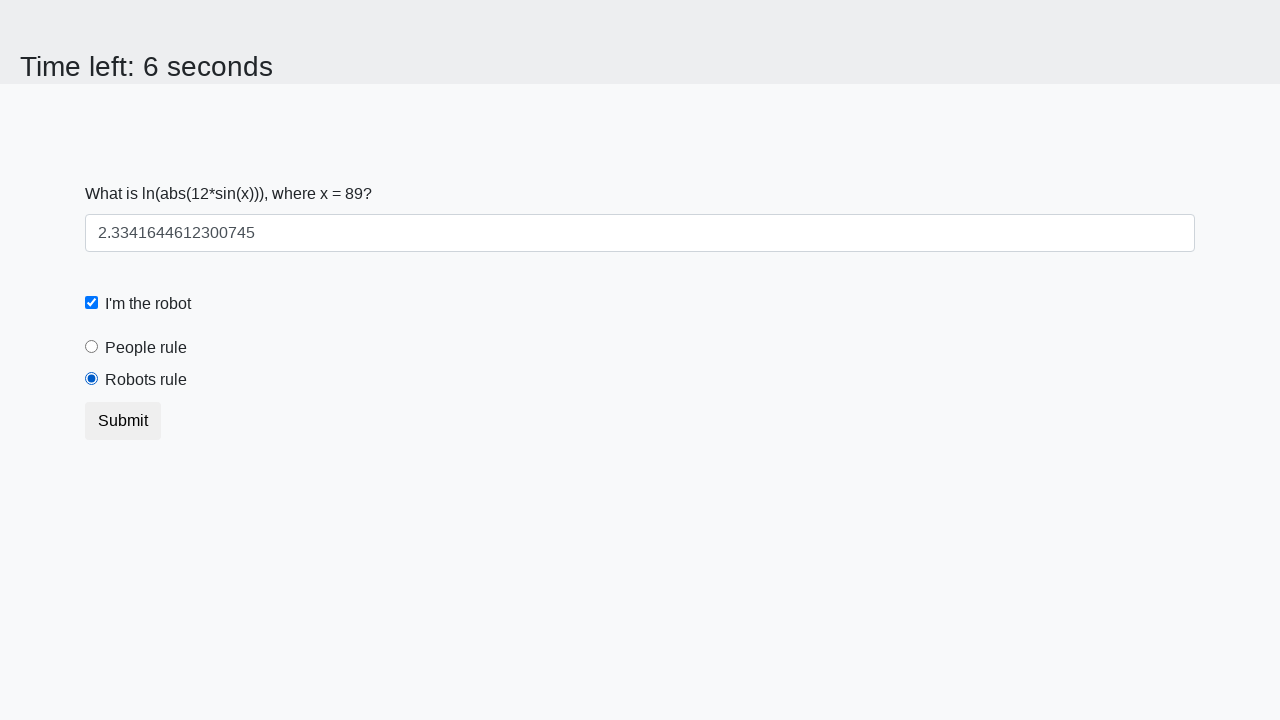

Clicked the submit button to complete the form at (123, 421) on button.btn
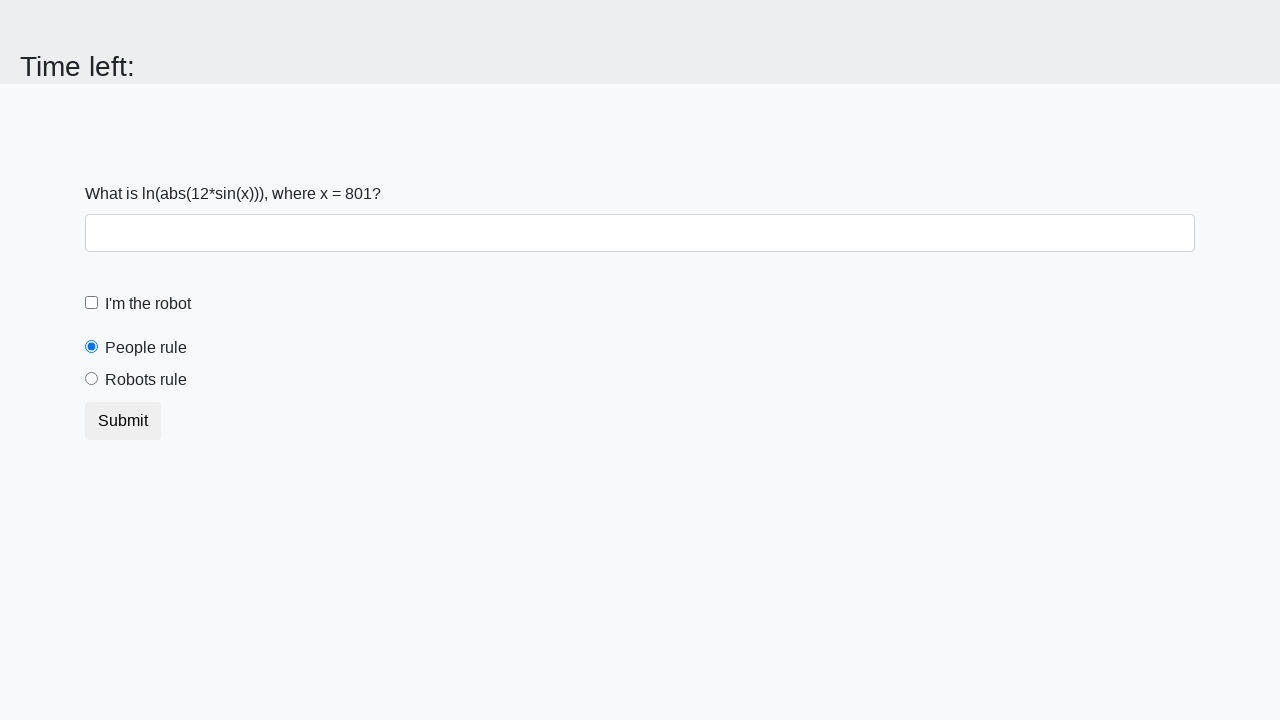

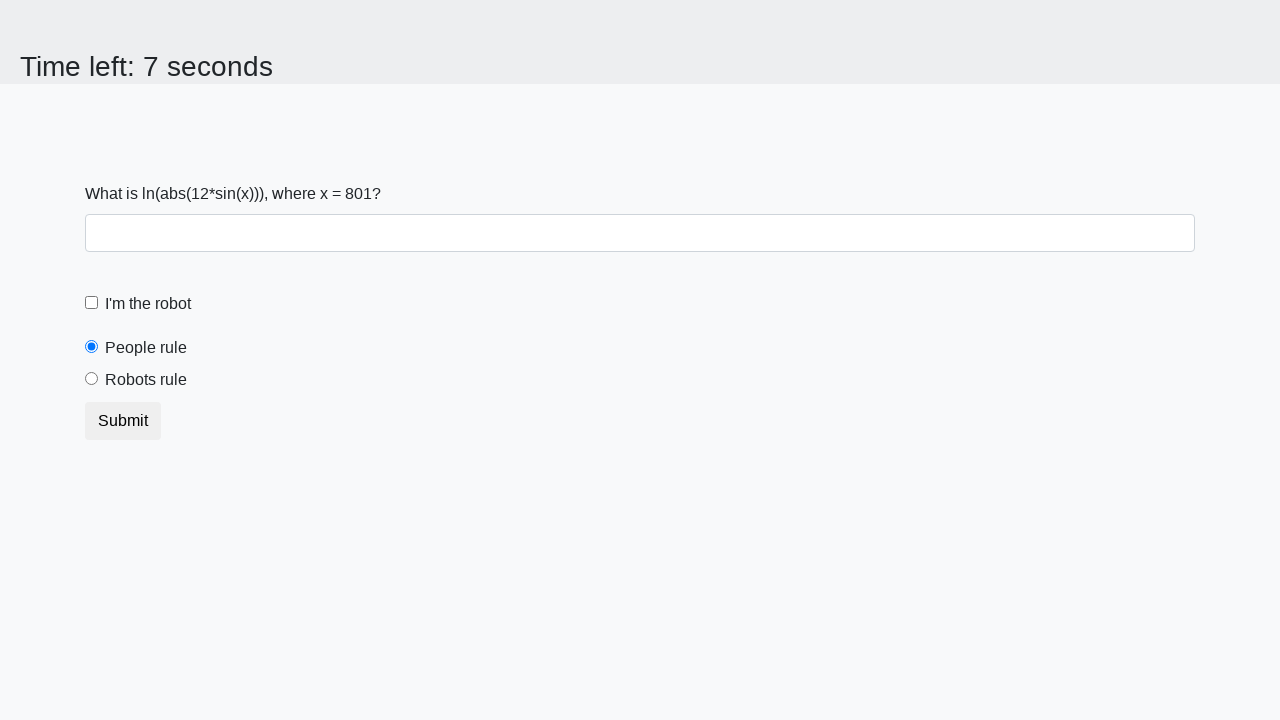